Tests a Todo page application by adding a new todo item, verifying it was added, editing the todo content via a dialog prompt, verifying the edit, deleting the todo, and verifying the deletion.

Starting URL: https://material.playwrightvn.com/

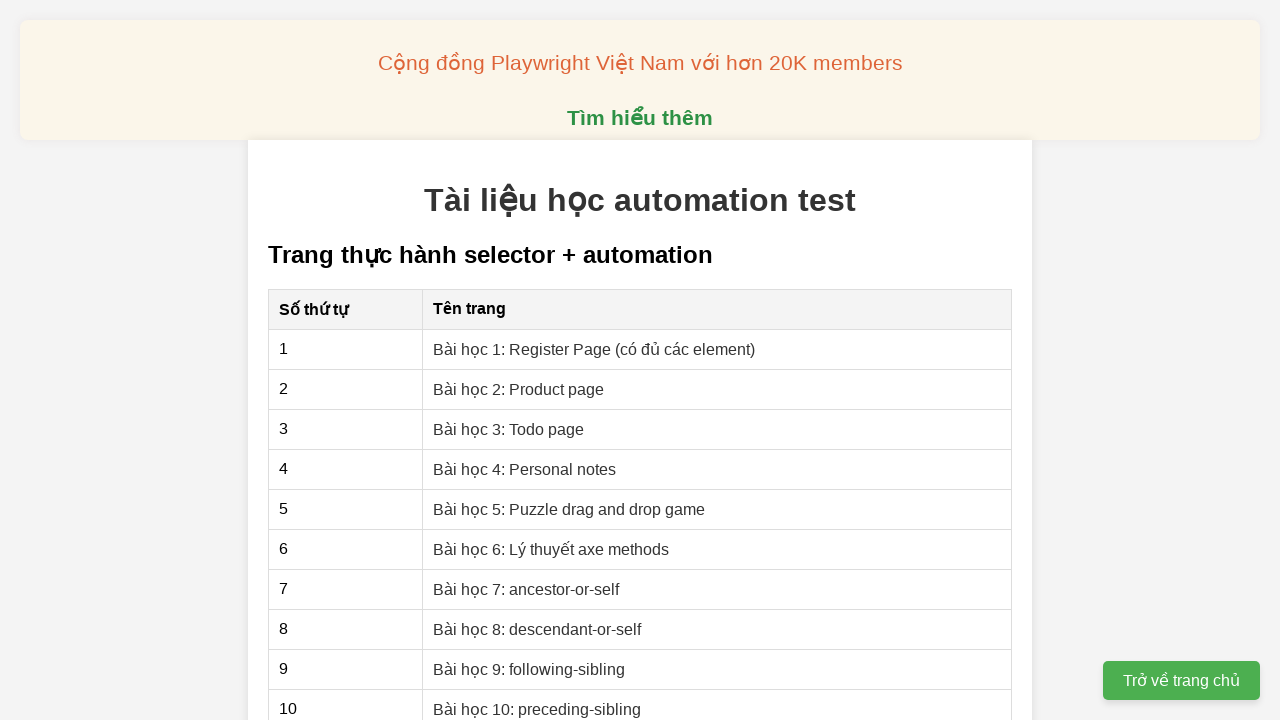

Clicked on 'Bài học 3: Todo page' link to navigate to Todo page at (509, 429) on xpath=//a[@href="03-xpath-todo-list.html"]
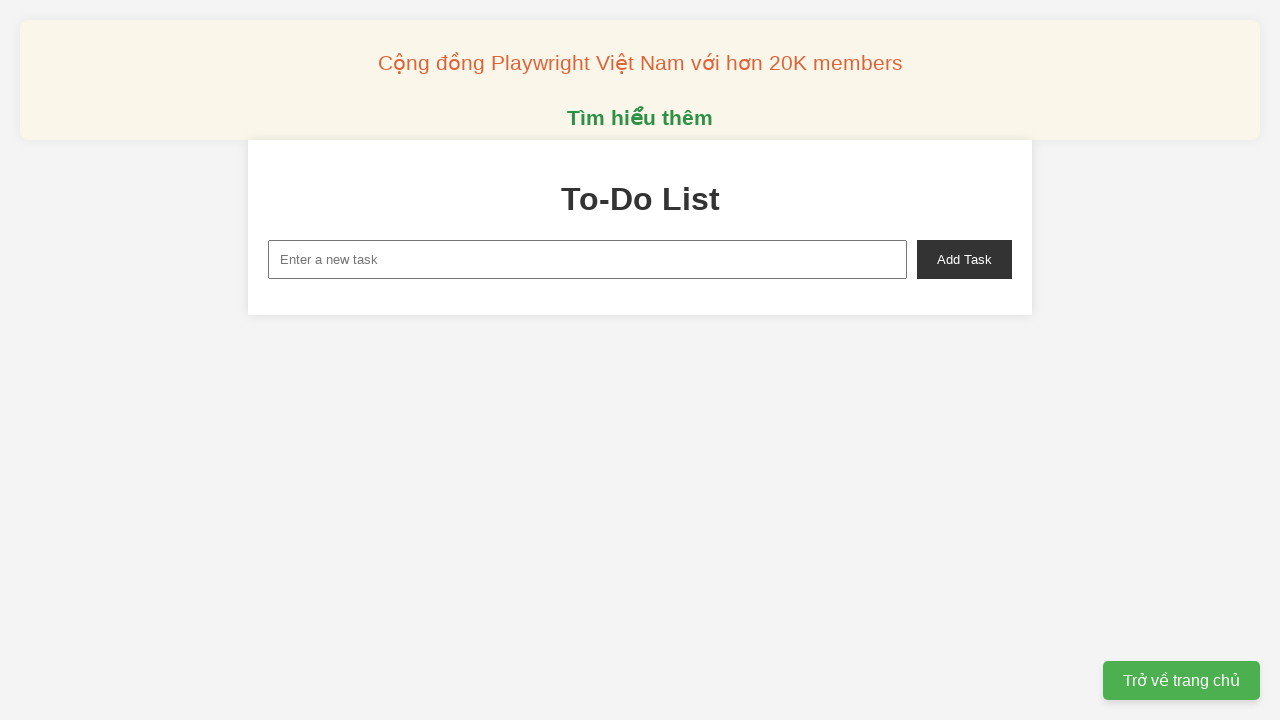

Filled new task input field with todo text on xpath=//input[@id="new-task"]
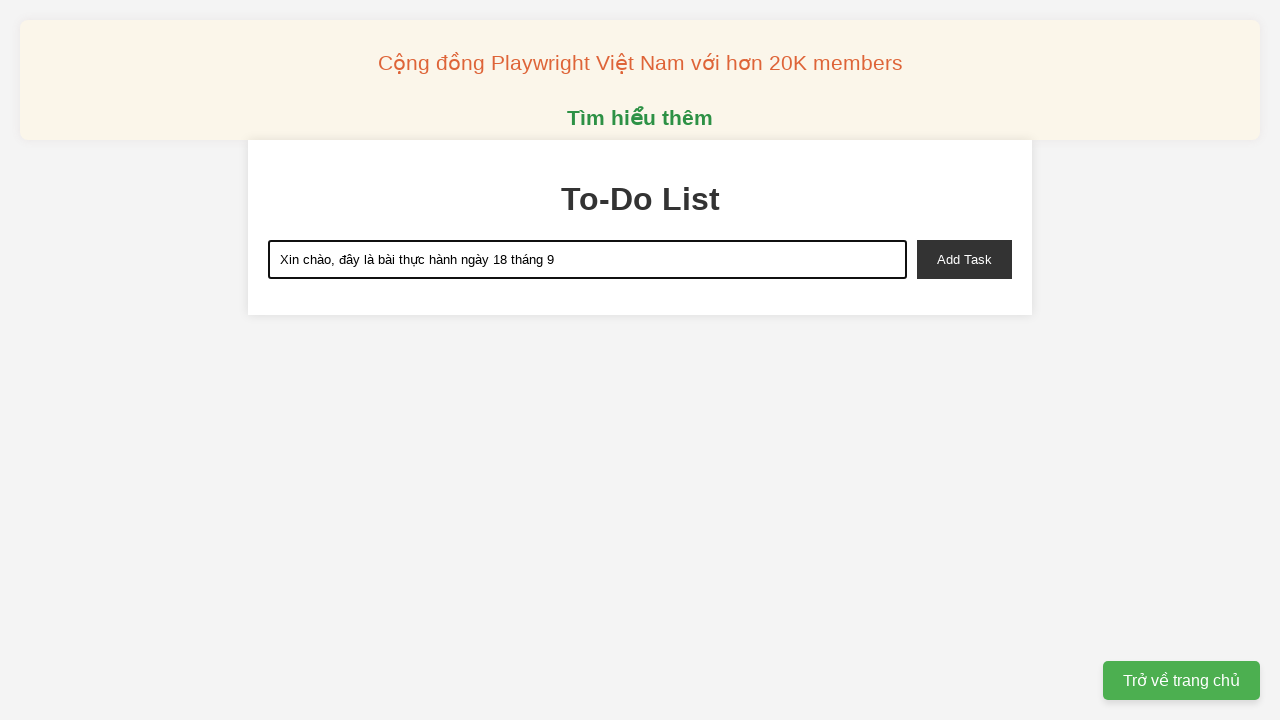

Clicked add task button to create new todo item at (964, 259) on xpath=//button[@id="add-task"]
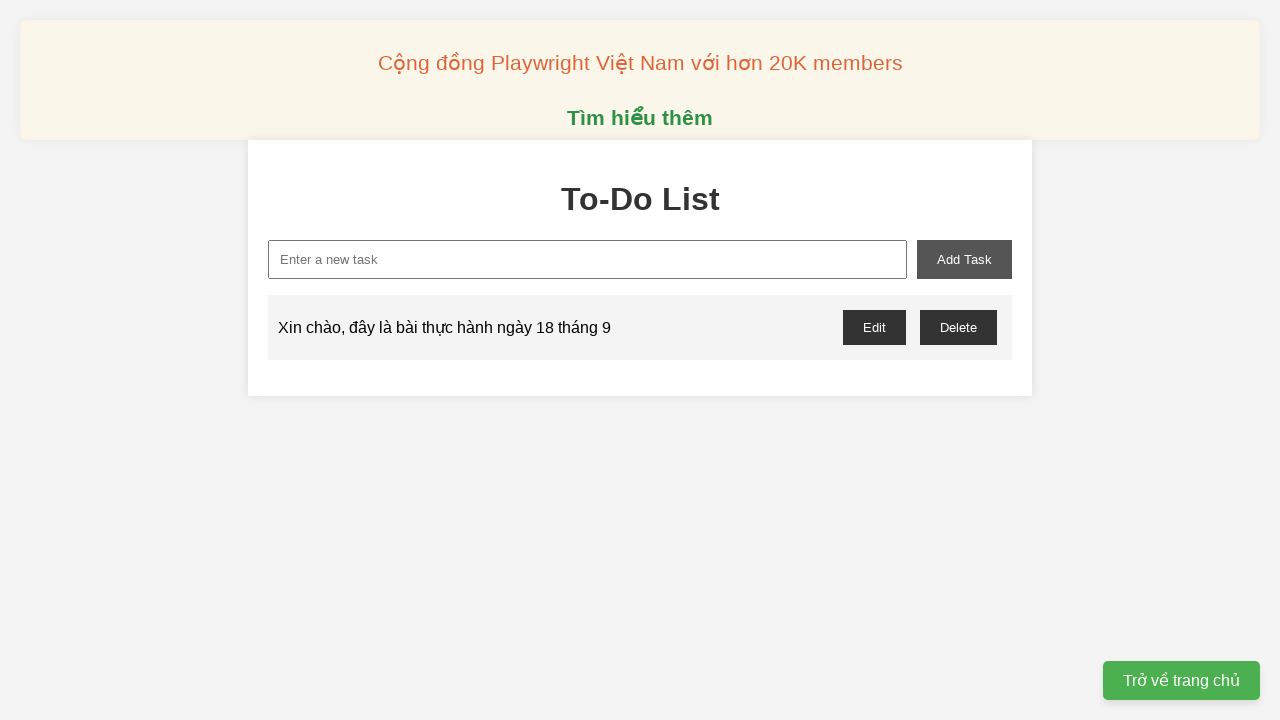

Verified that exactly 1 todo item was added
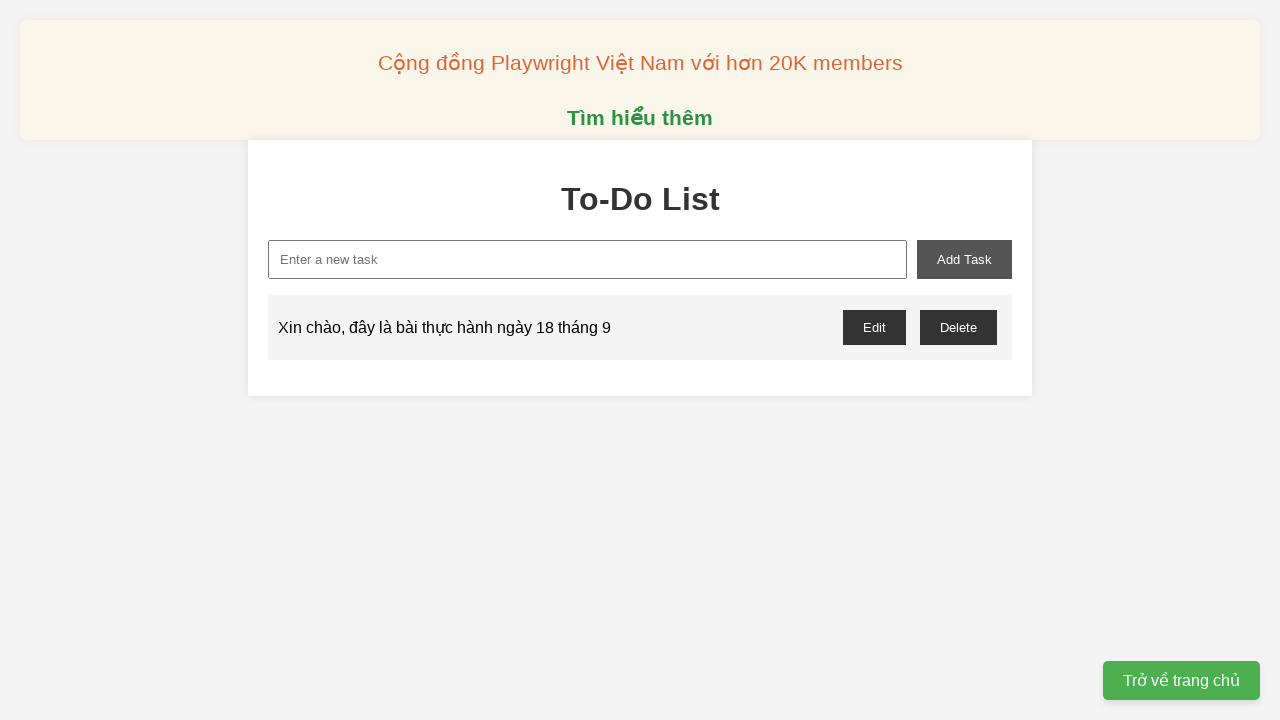

Clicked edit button and accepted dialog prompt with edited todo text at (874, 327) on xpath=//button[@onclick="editTask(0)"]
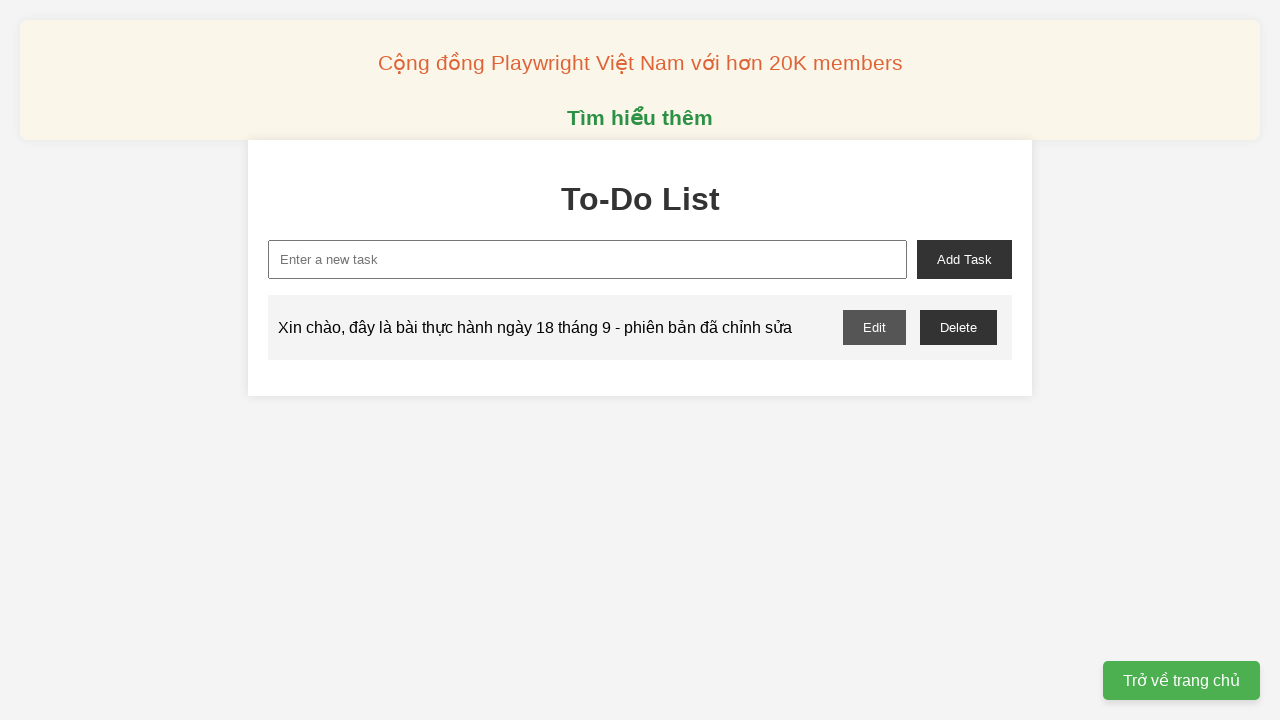

Verified that the todo item was successfully edited with new text
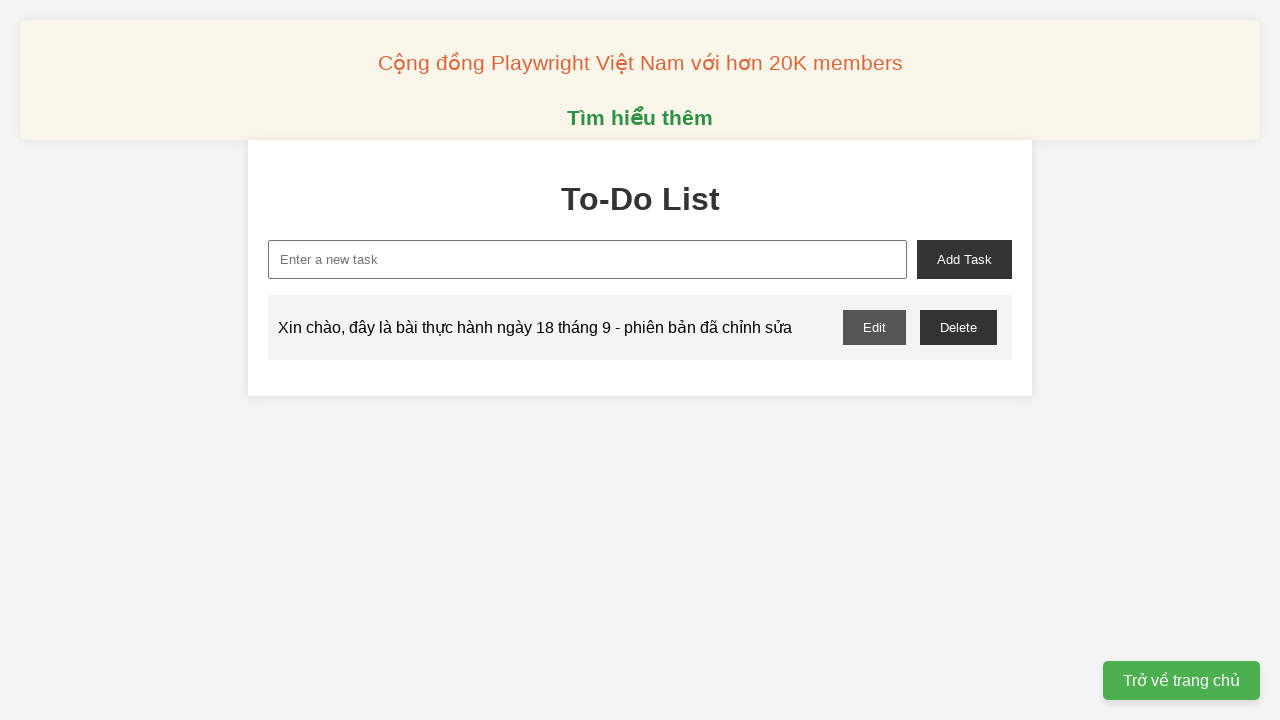

Clicked delete button and accepted confirmation dialog at (958, 327) on xpath=//button[@onclick="deleteTask(0)"]
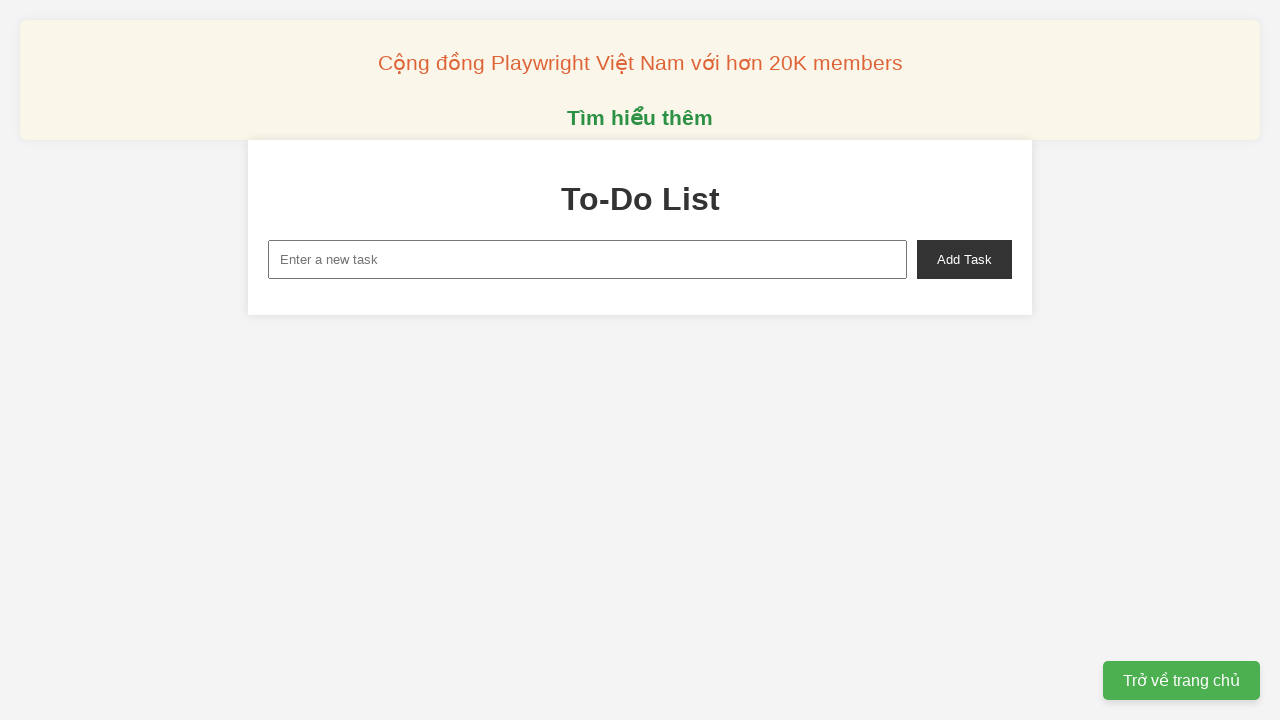

Verified that the todo item was successfully deleted
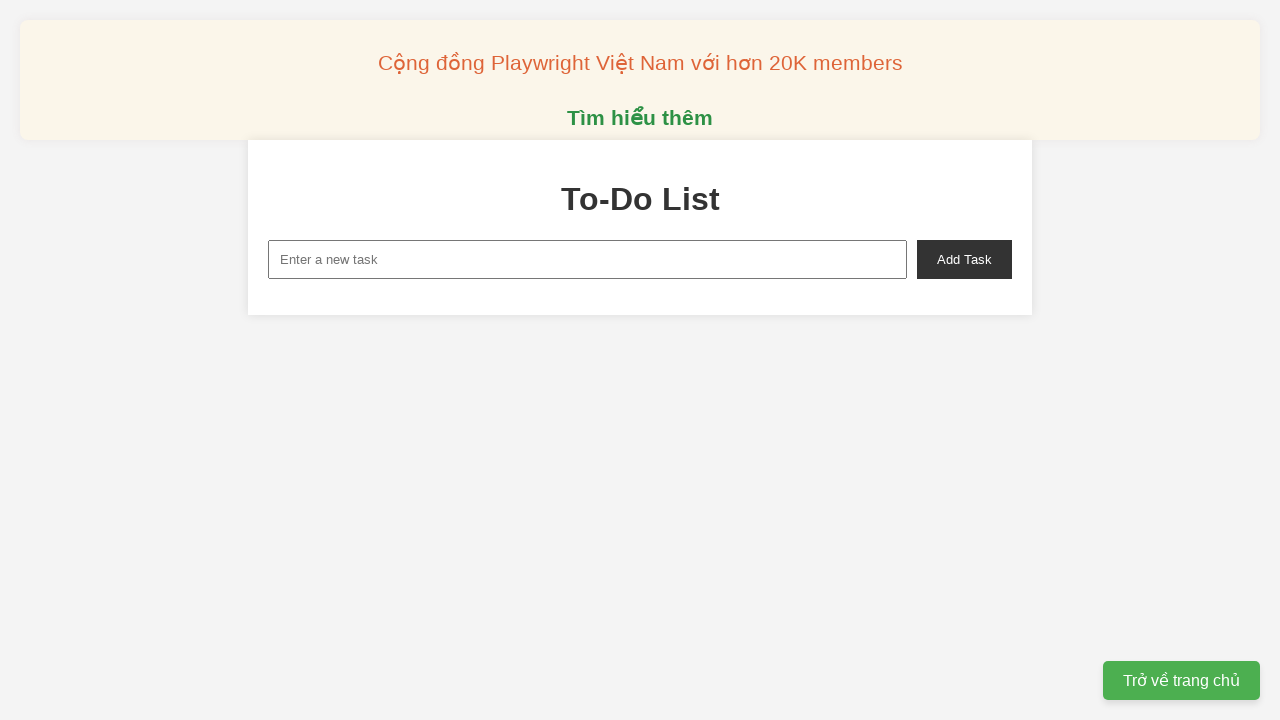

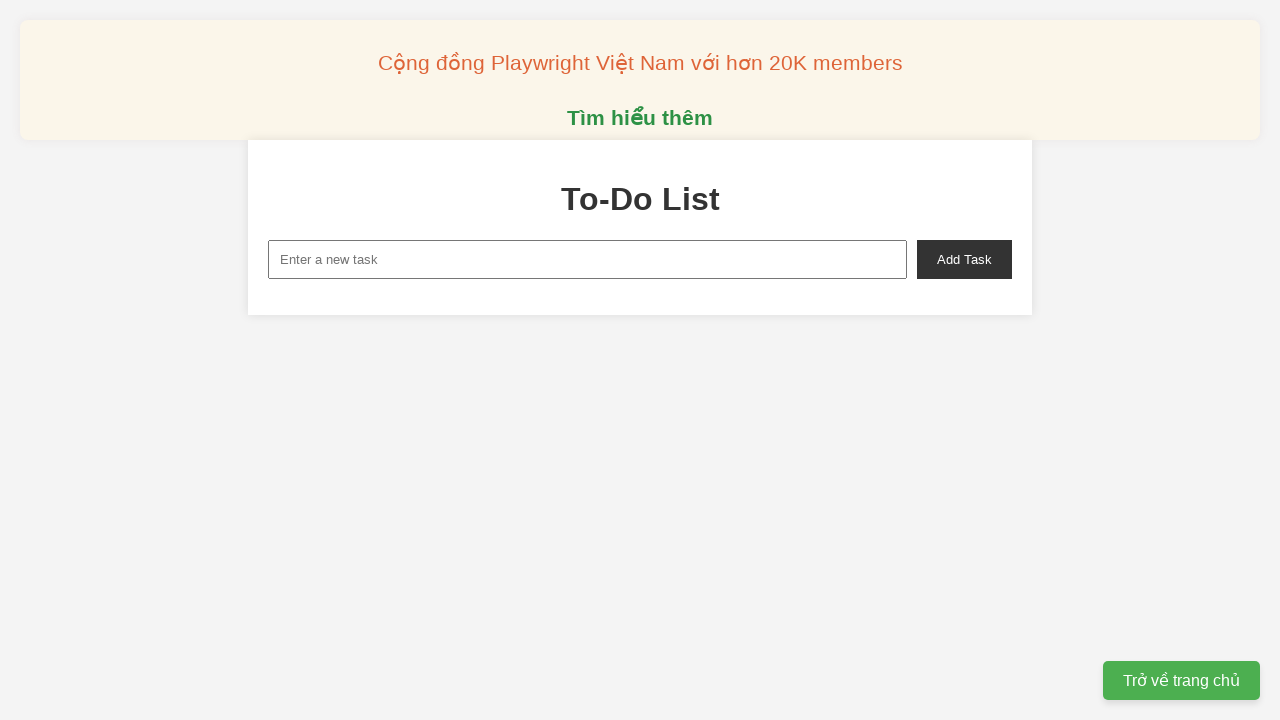